Tests editing a todo item by double-clicking, filling new text, and pressing Enter

Starting URL: https://demo.playwright.dev/todomvc

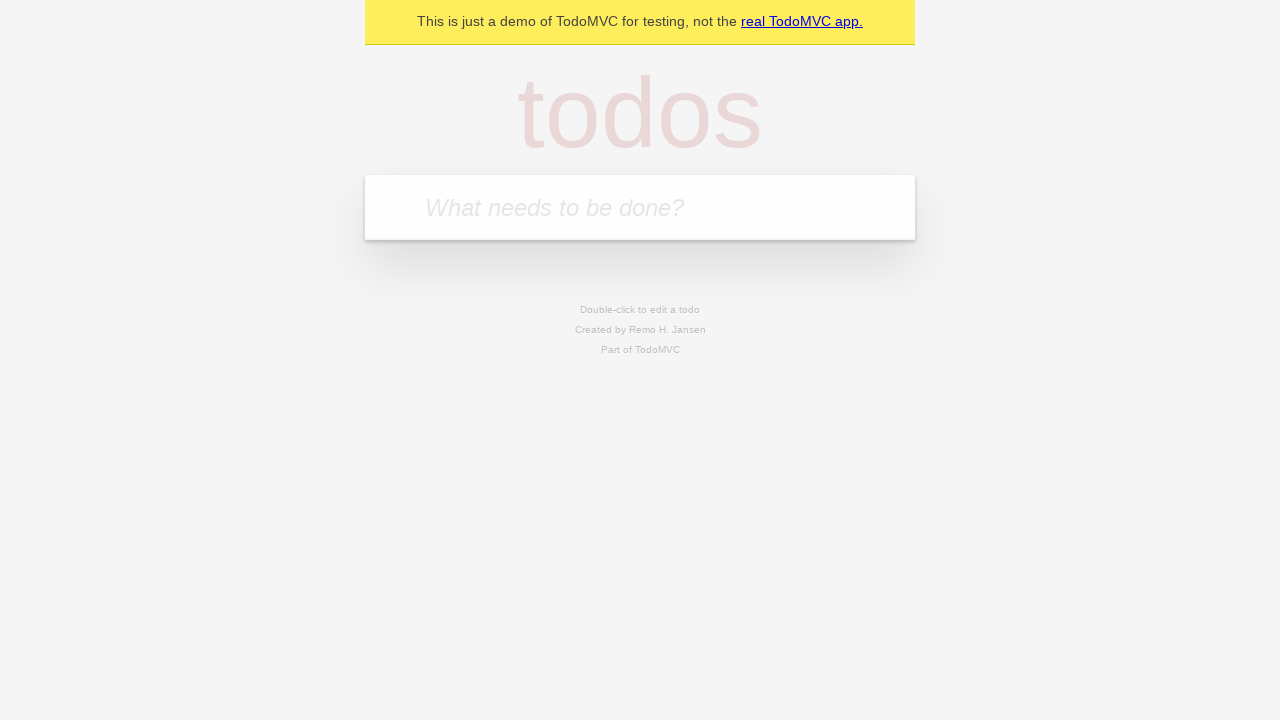

Filled todo input with 'buy some cheese' on internal:attr=[placeholder="What needs to be done?"i]
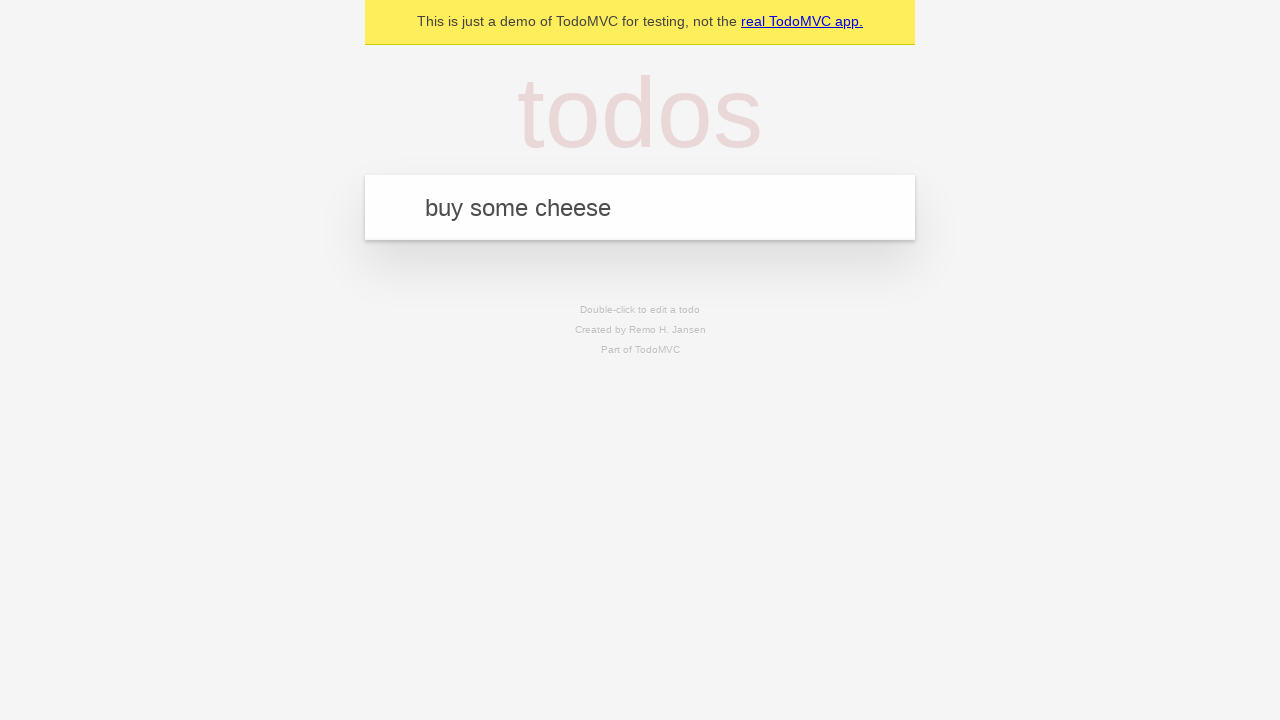

Pressed Enter to create todo 'buy some cheese' on internal:attr=[placeholder="What needs to be done?"i]
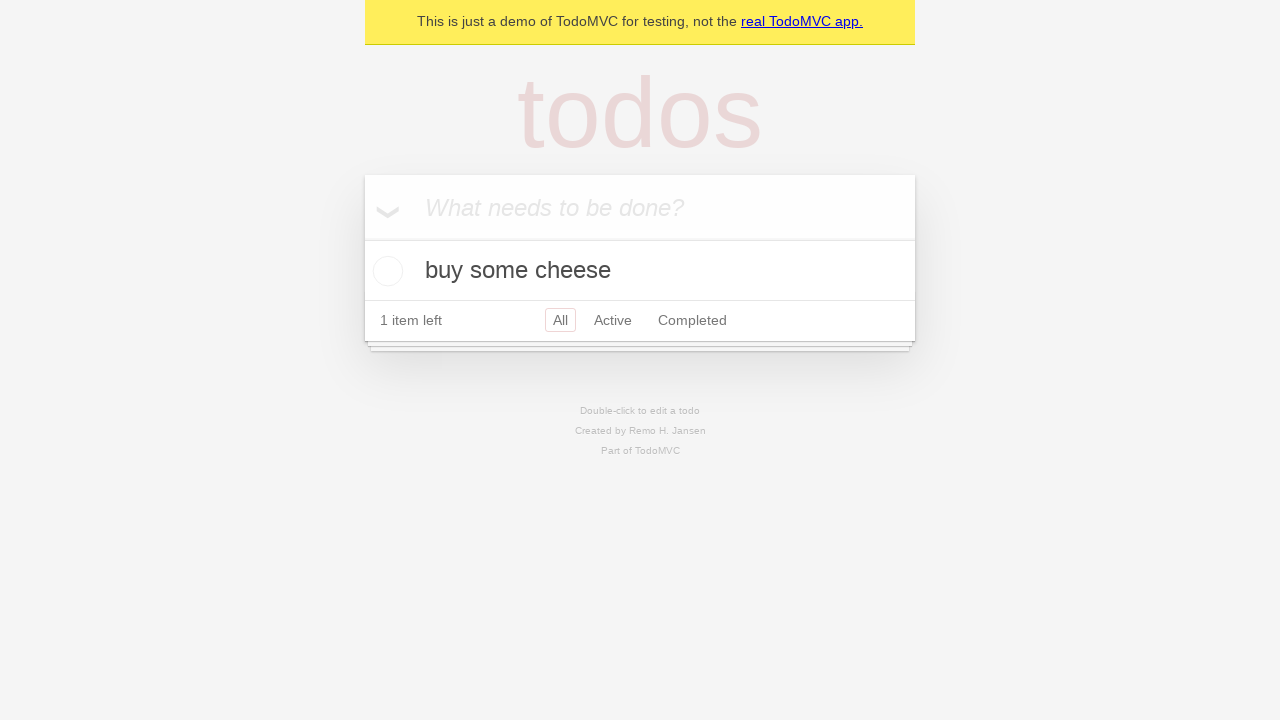

Filled todo input with 'feed the cat' on internal:attr=[placeholder="What needs to be done?"i]
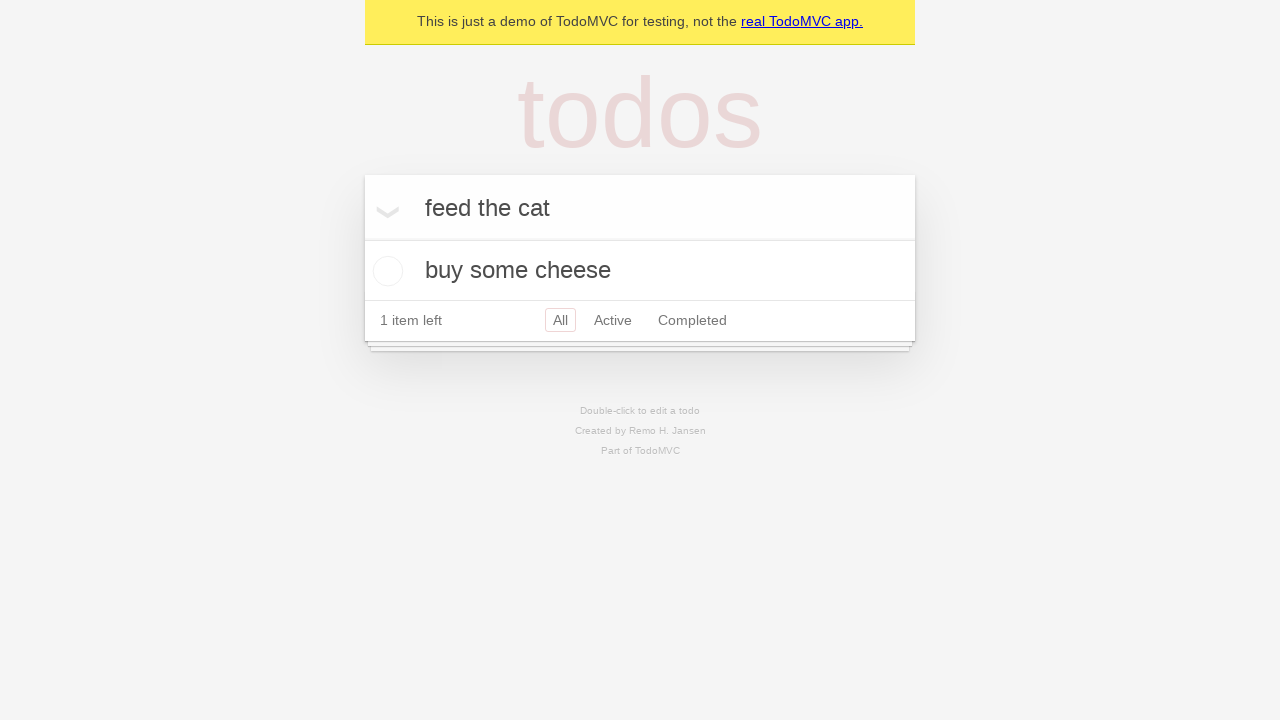

Pressed Enter to create todo 'feed the cat' on internal:attr=[placeholder="What needs to be done?"i]
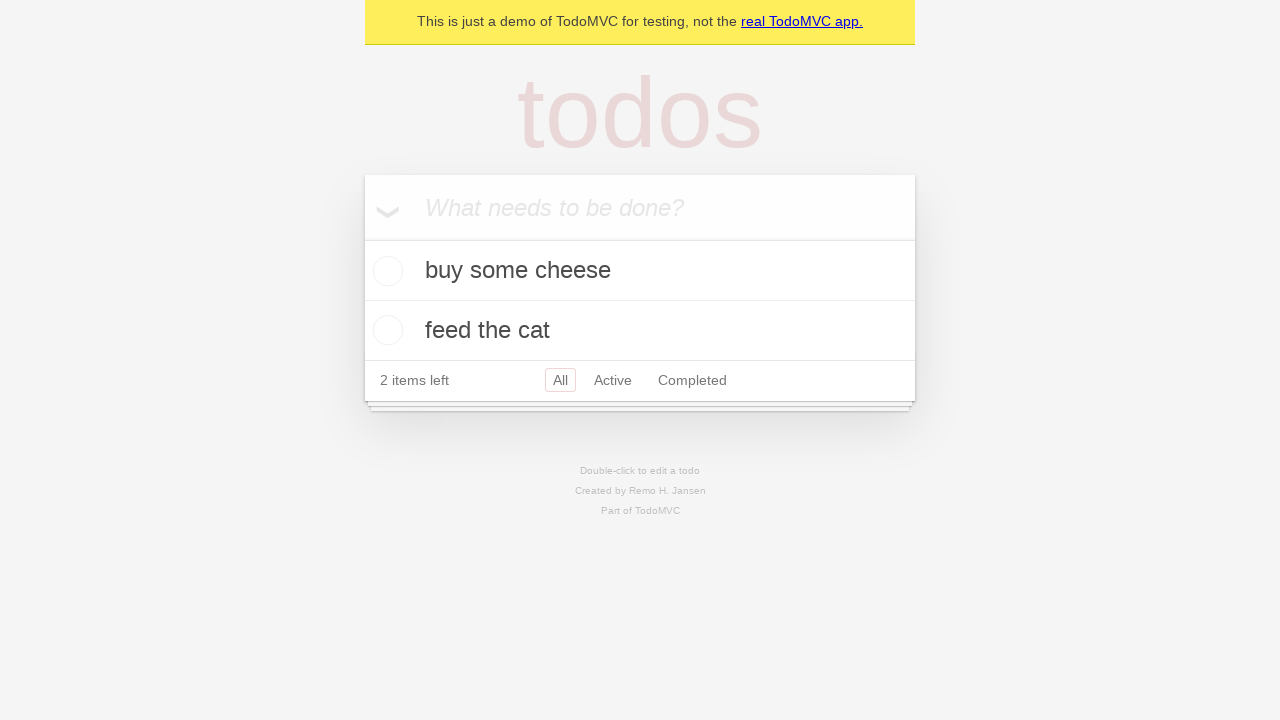

Filled todo input with 'book a doctors appointment' on internal:attr=[placeholder="What needs to be done?"i]
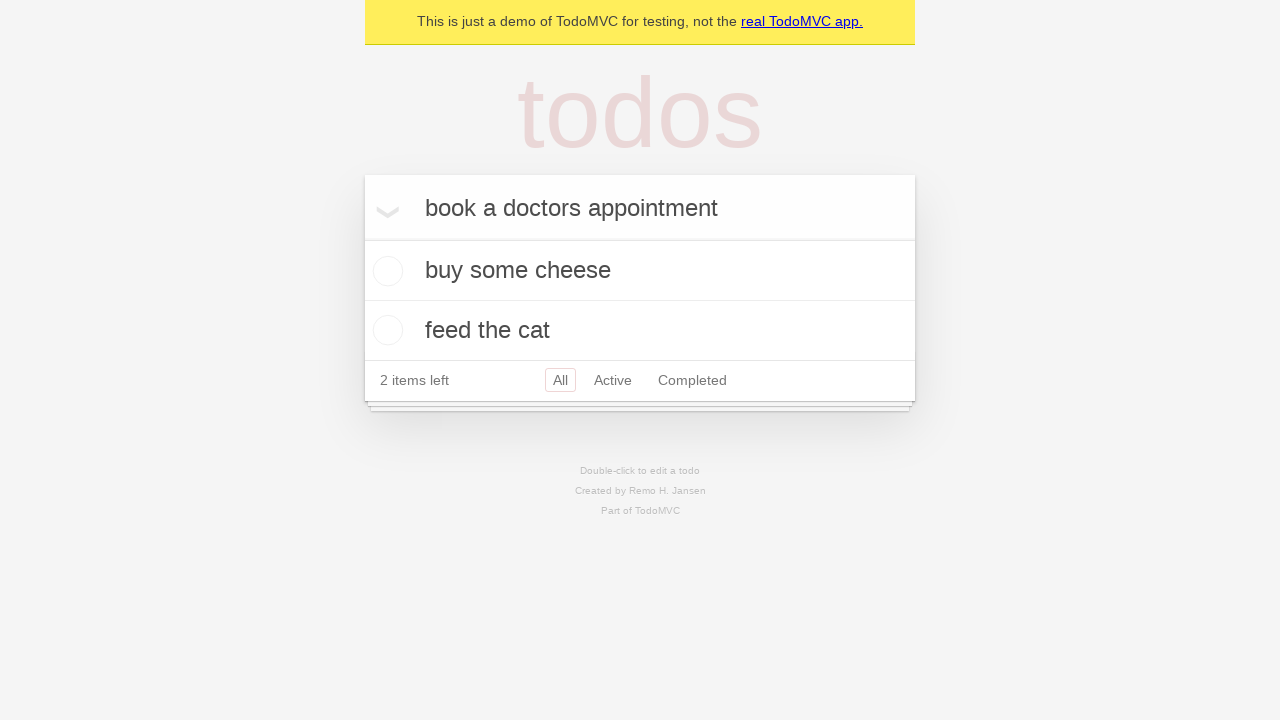

Pressed Enter to create todo 'book a doctors appointment' on internal:attr=[placeholder="What needs to be done?"i]
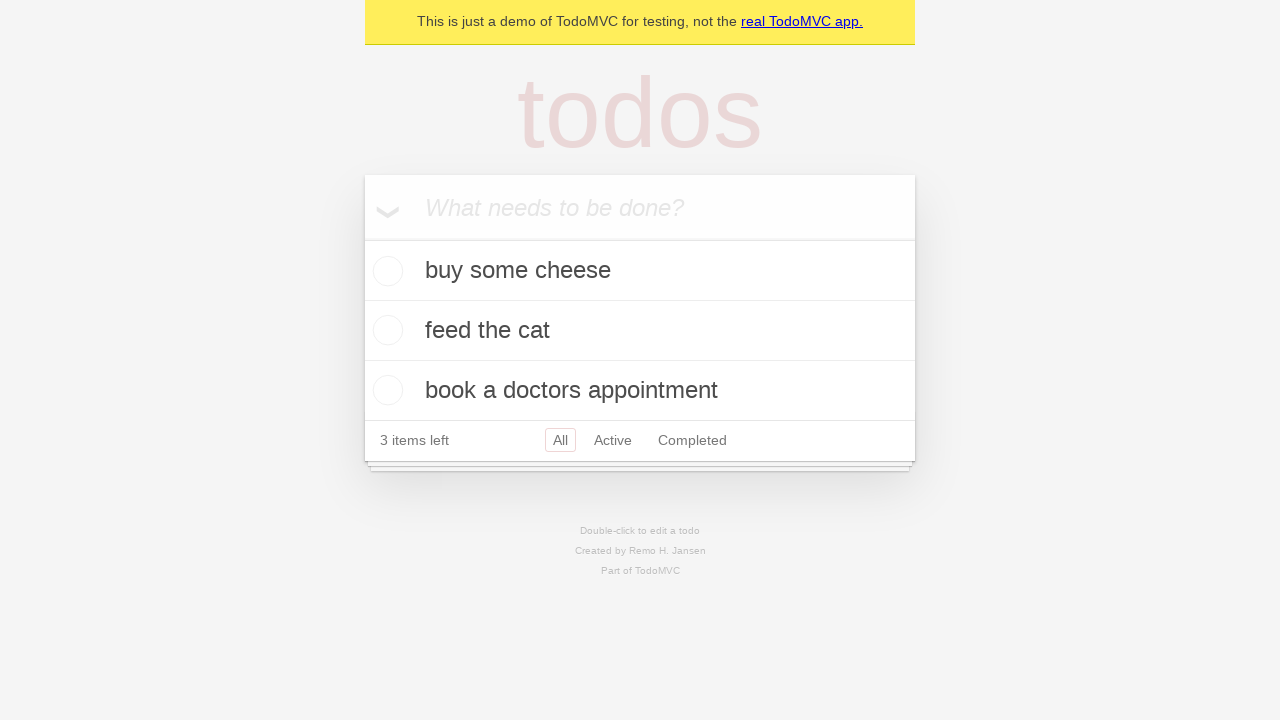

Double-clicked second todo item to enter edit mode at (640, 331) on internal:testid=[data-testid="todo-item"s] >> nth=1
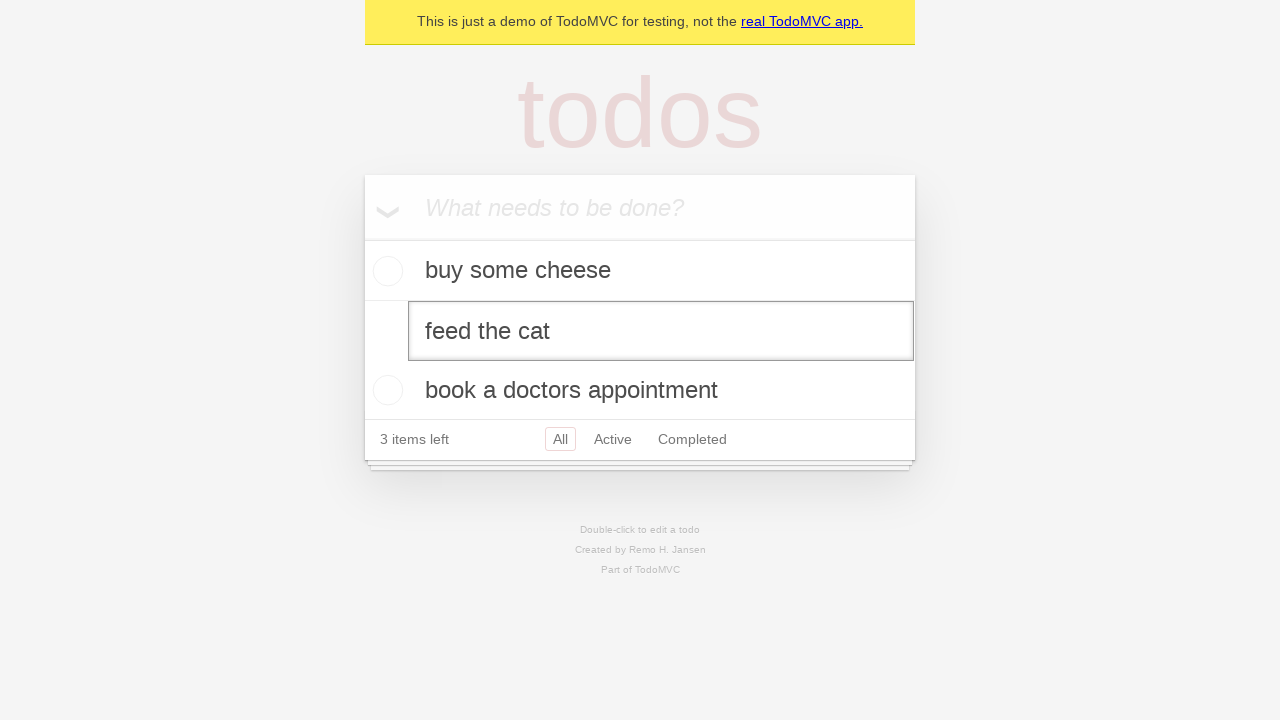

Filled edit textbox with new text 'buy some sausages' on internal:testid=[data-testid="todo-item"s] >> nth=1 >> internal:role=textbox[nam
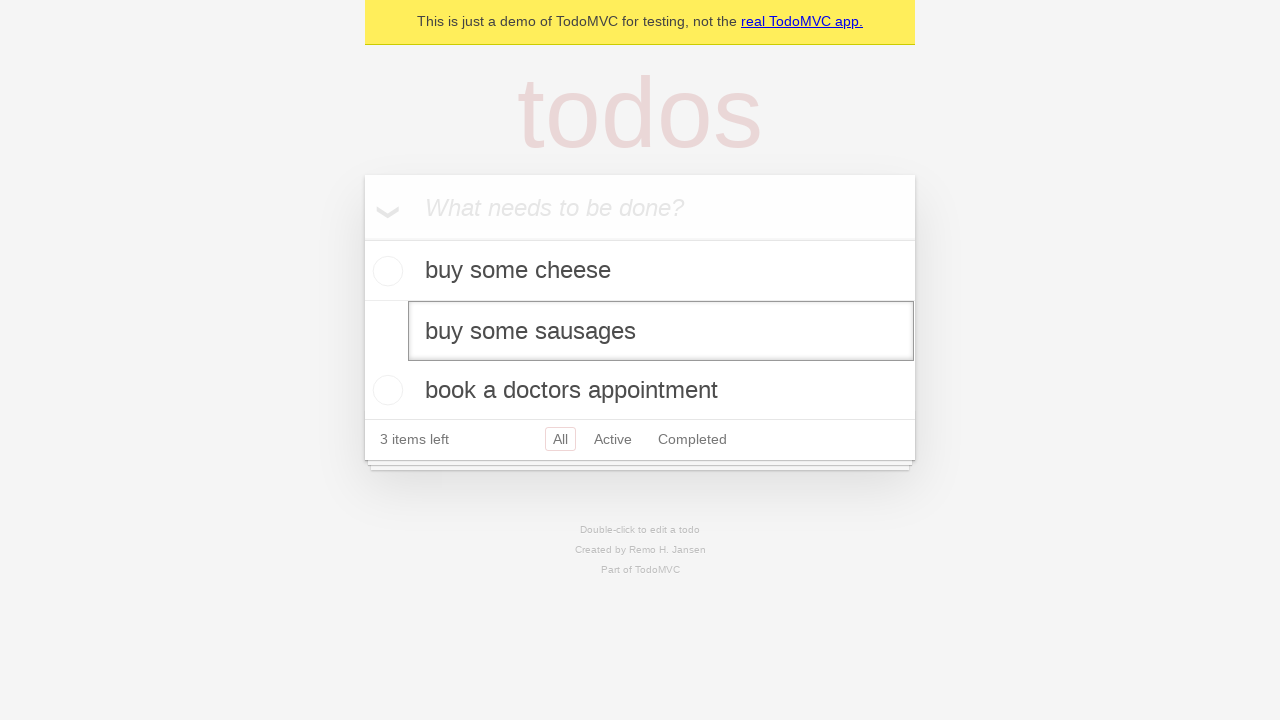

Pressed Enter to confirm todo edit on internal:testid=[data-testid="todo-item"s] >> nth=1 >> internal:role=textbox[nam
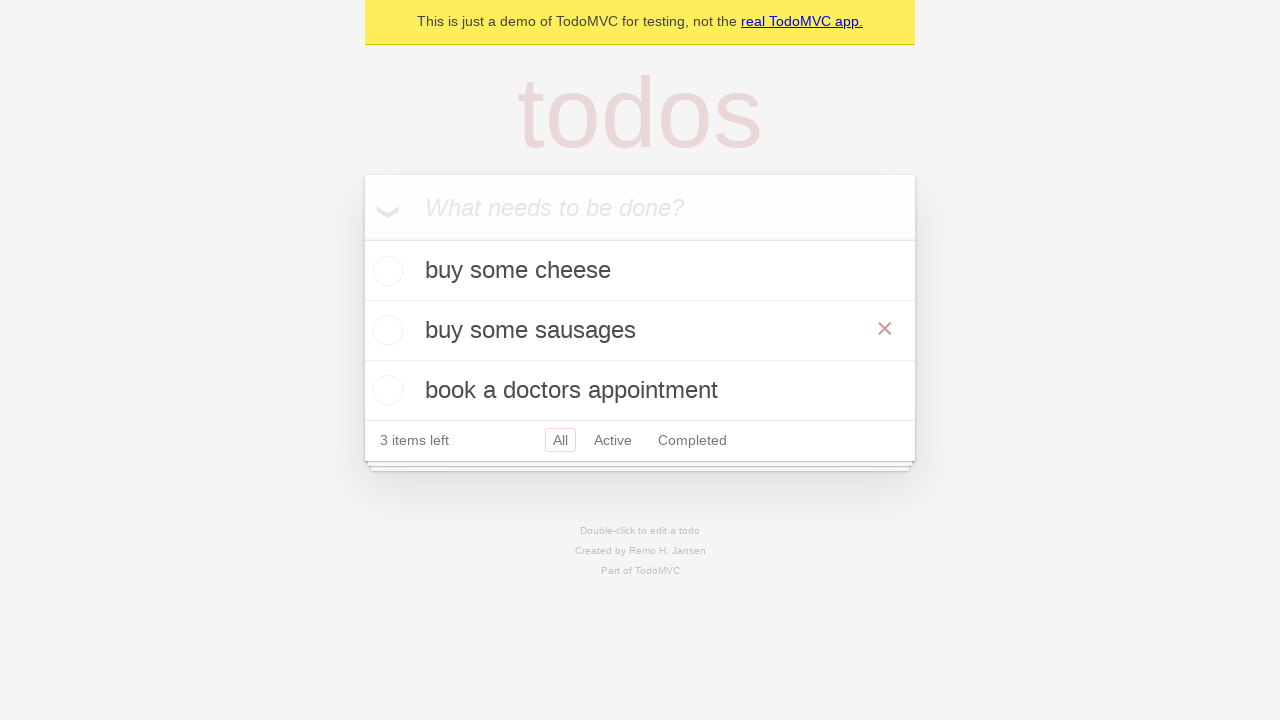

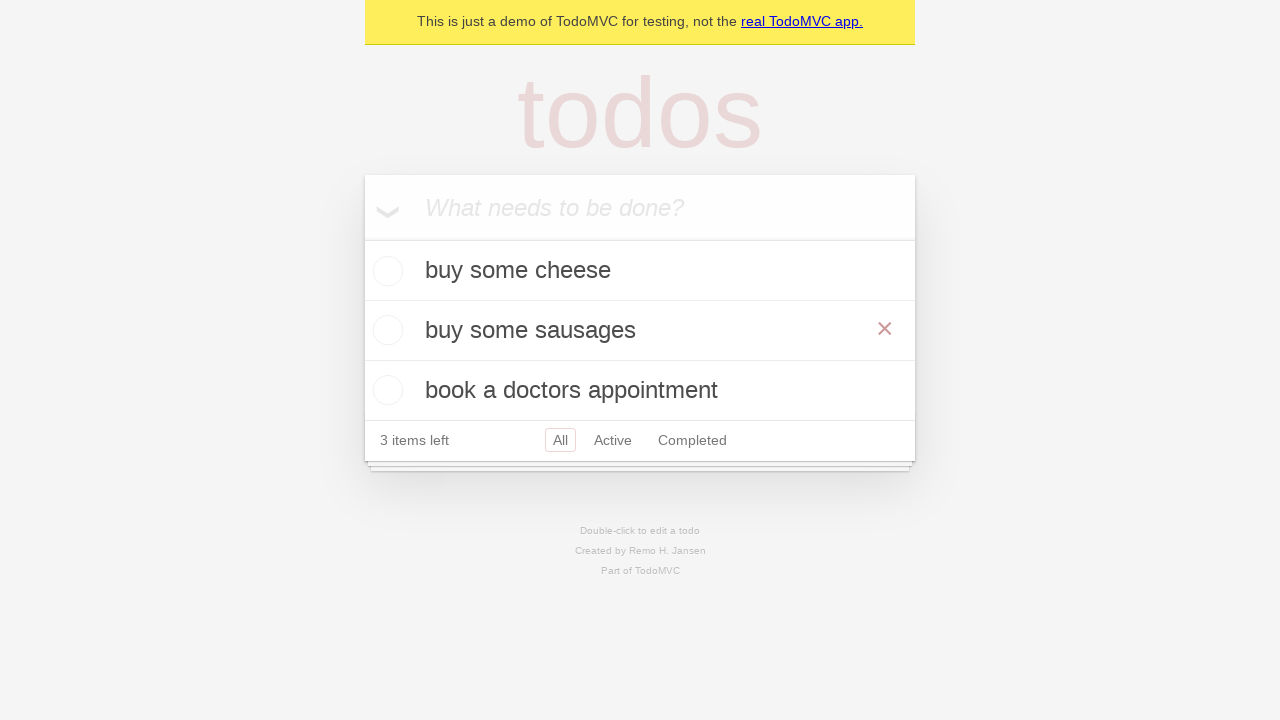